Tests navigation functionality by clicking a navigation button and verifying the page title changes to "Navigation example"

Starting URL: https://bonigarcia.dev/selenium-webdriver-java/

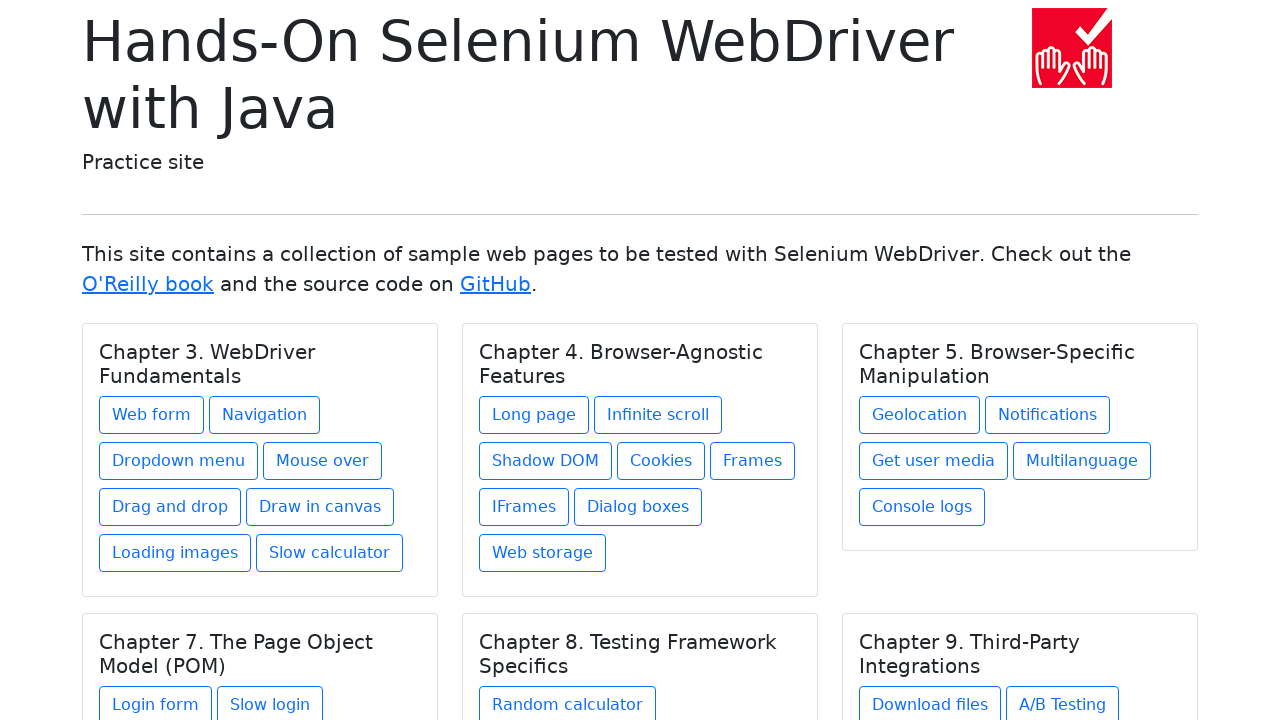

Clicked navigation button to navigate to navigation1.html at (264, 415) on .btn[href='navigation1.html']
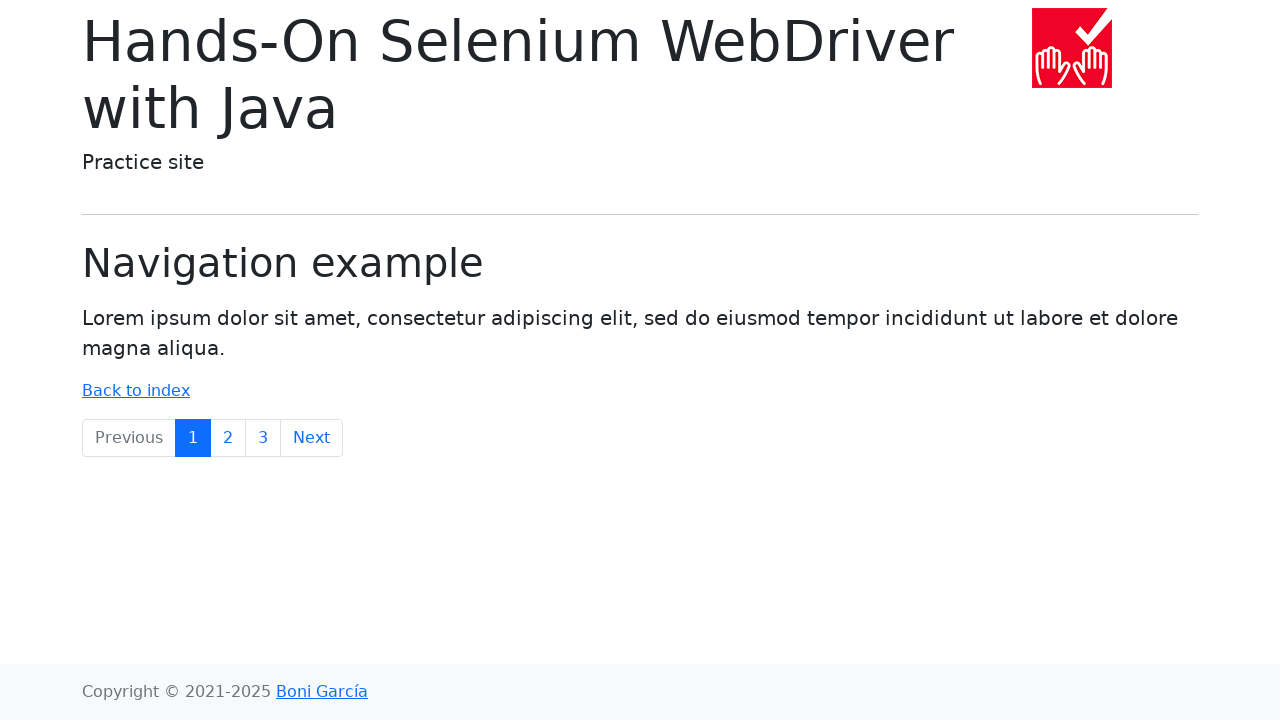

Page title element loaded, verifying title changed to 'Navigation example'
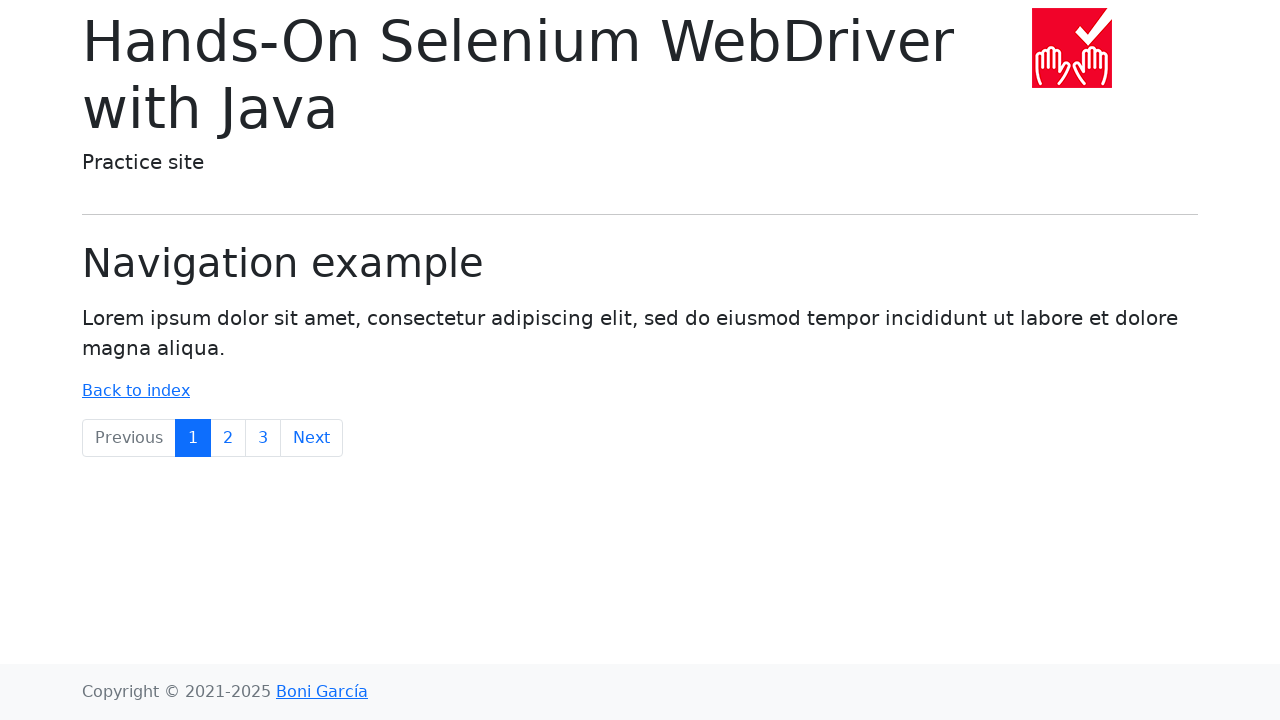

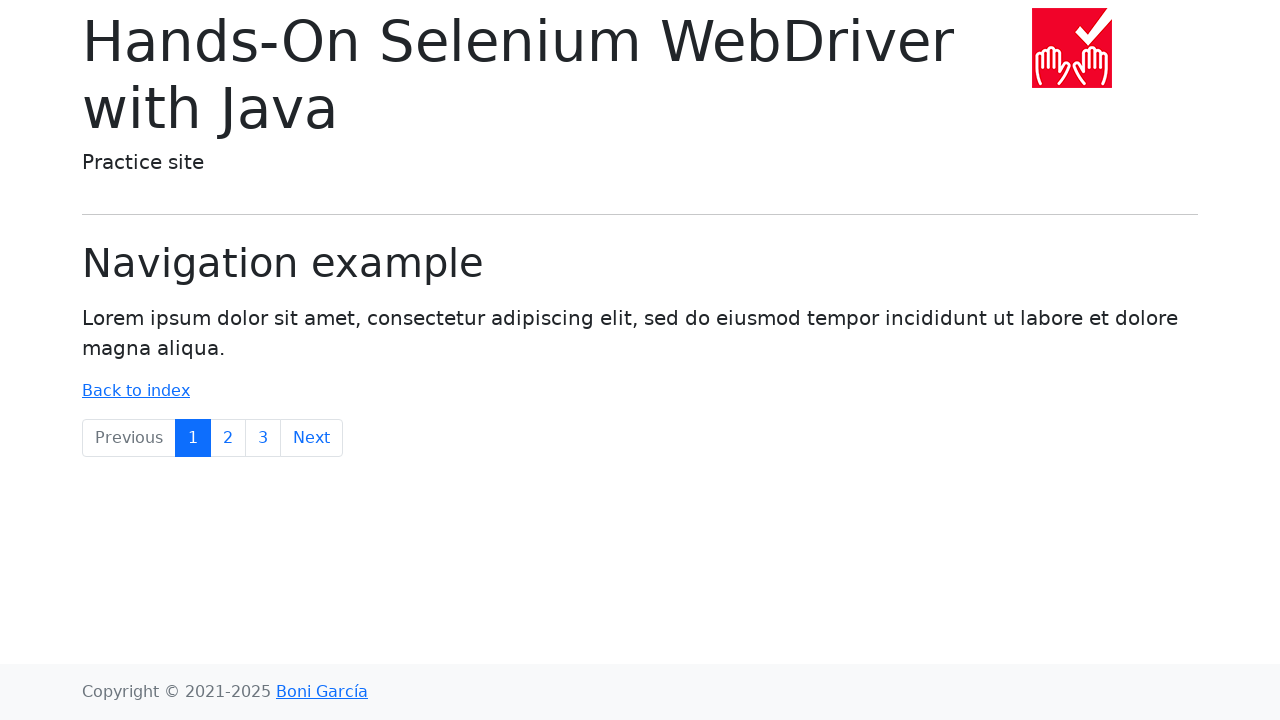